Tests dropdown selection by value attribute, selecting option with value="2"

Starting URL: http://the-internet.herokuapp.com/dropdown

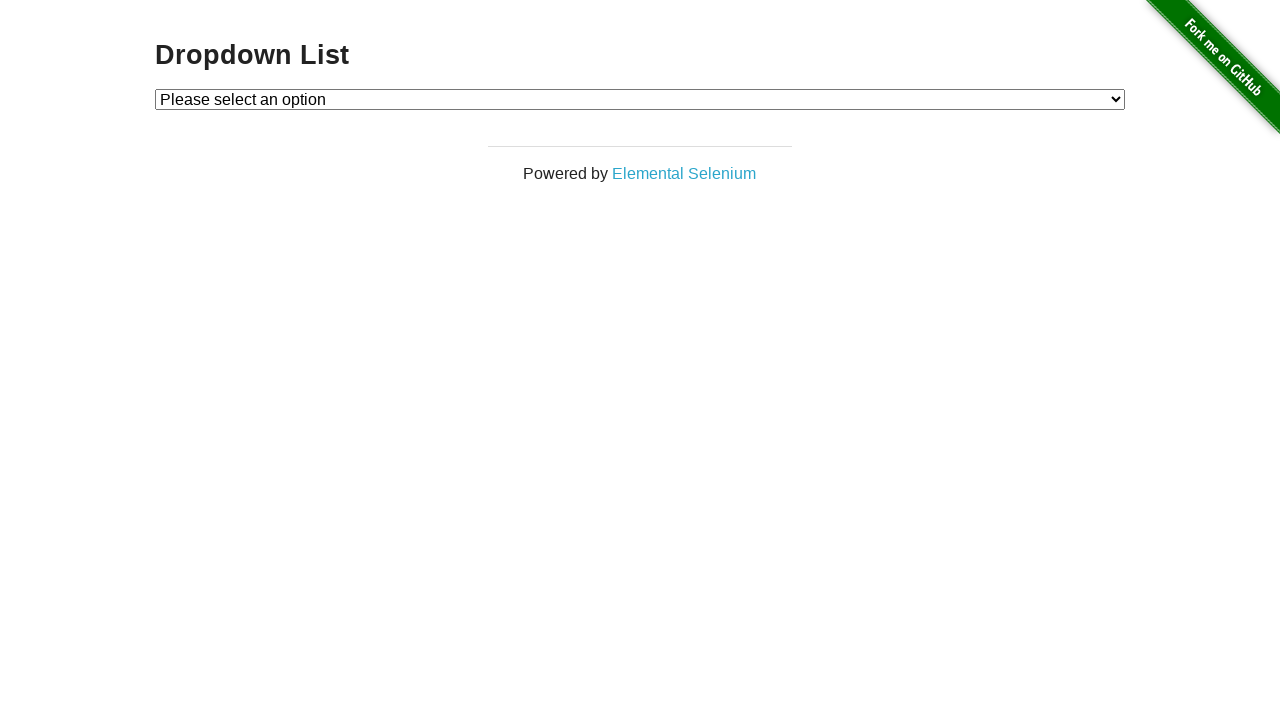

Located dropdown element with id 'dropdown'
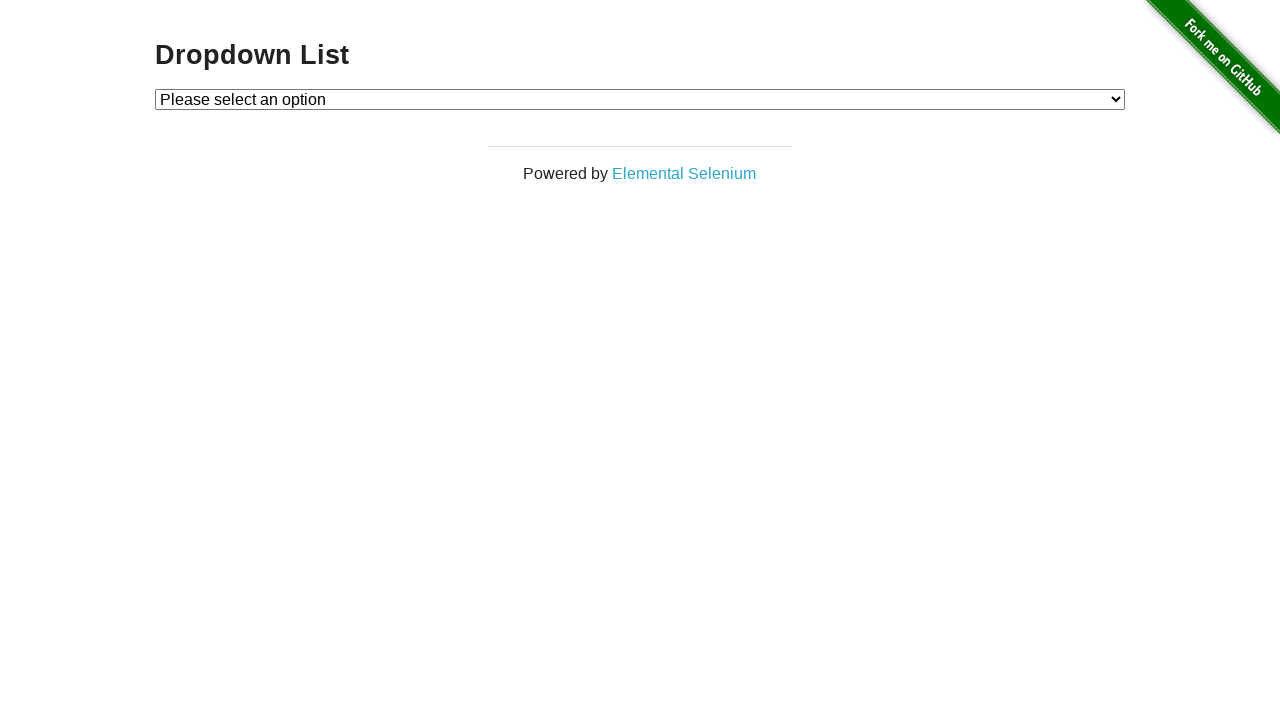

Selected option with value='2' from dropdown on select#dropdown
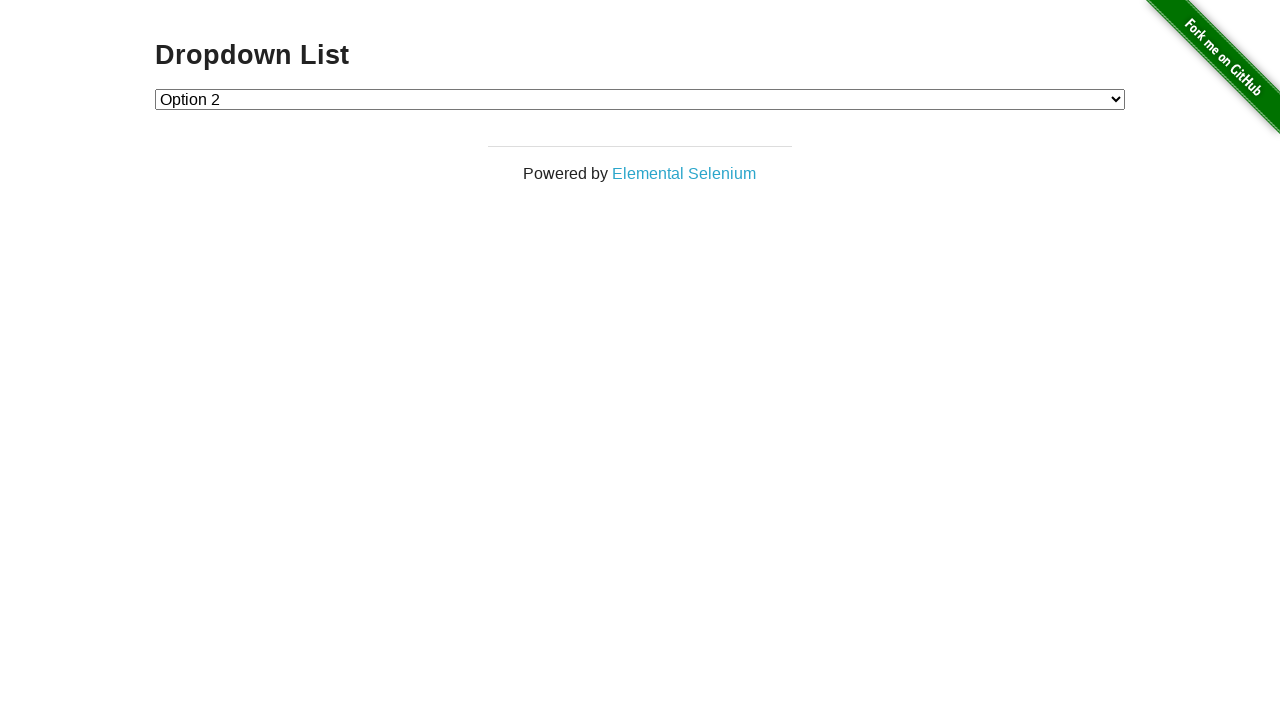

Retrieved text of selected dropdown option
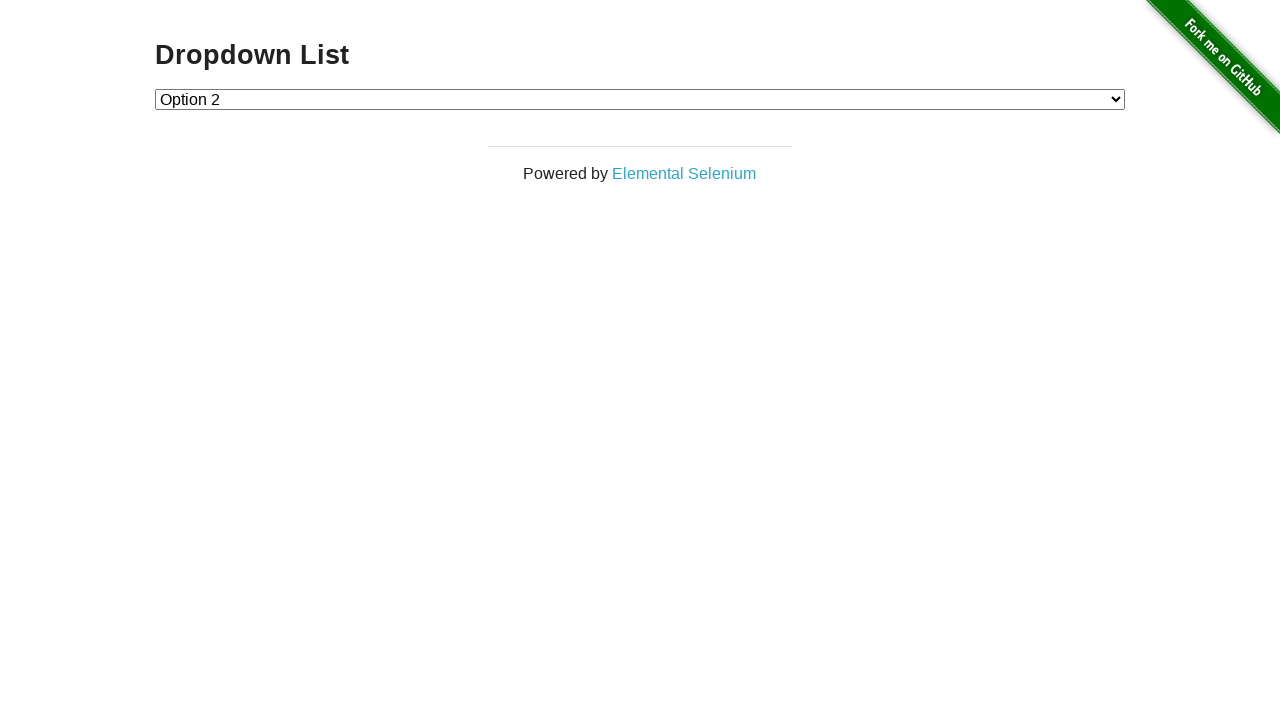

Printed selected option text: Option 2
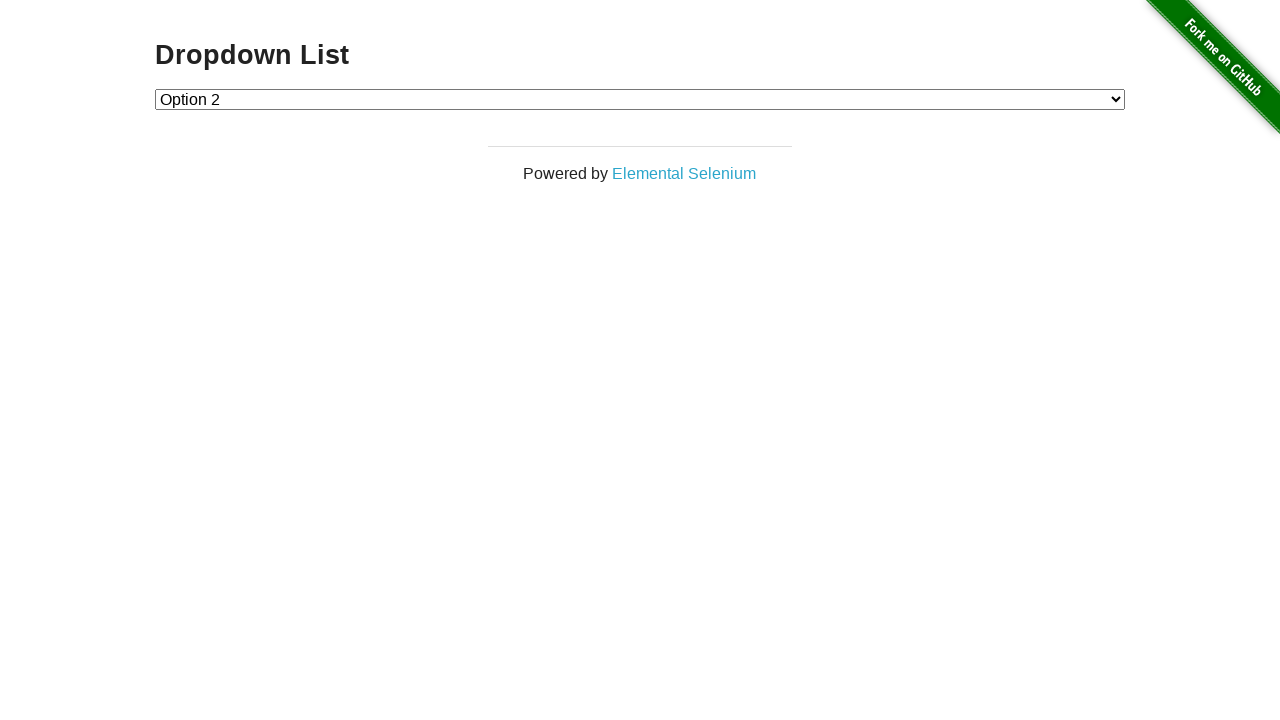

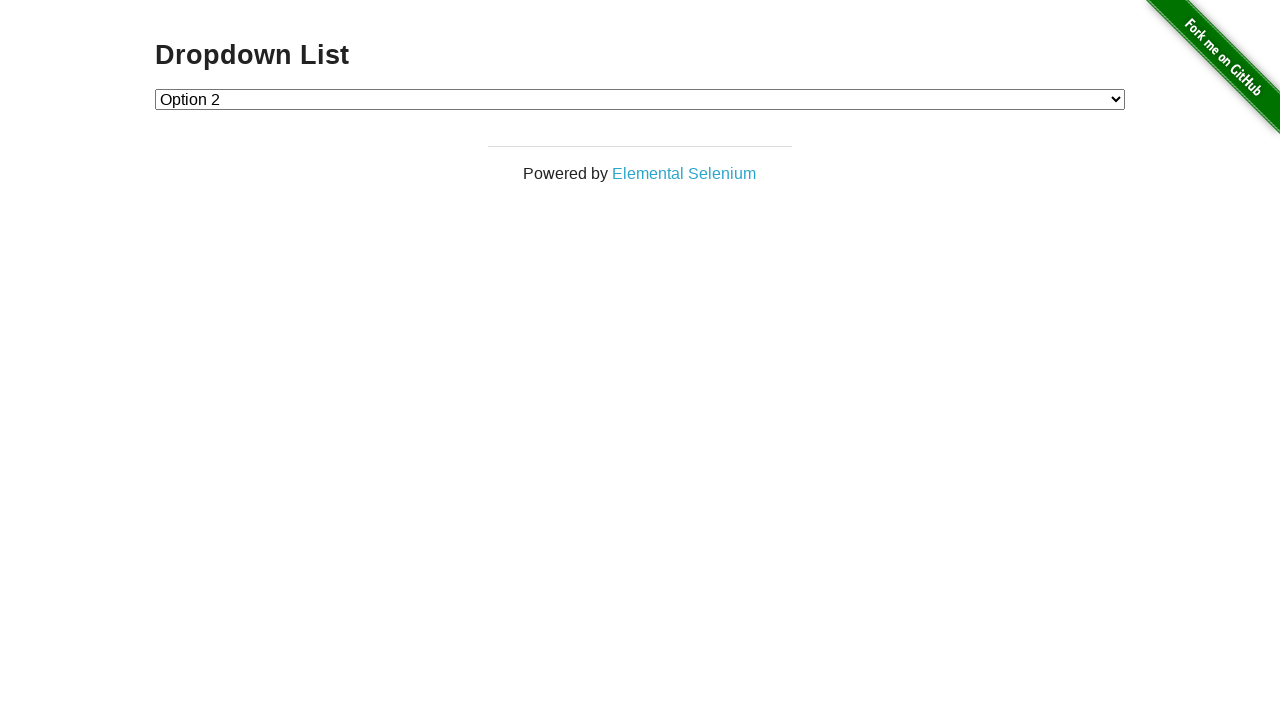